Tests filtering to display only active (incomplete) items using the Active link

Starting URL: https://demo.playwright.dev/todomvc

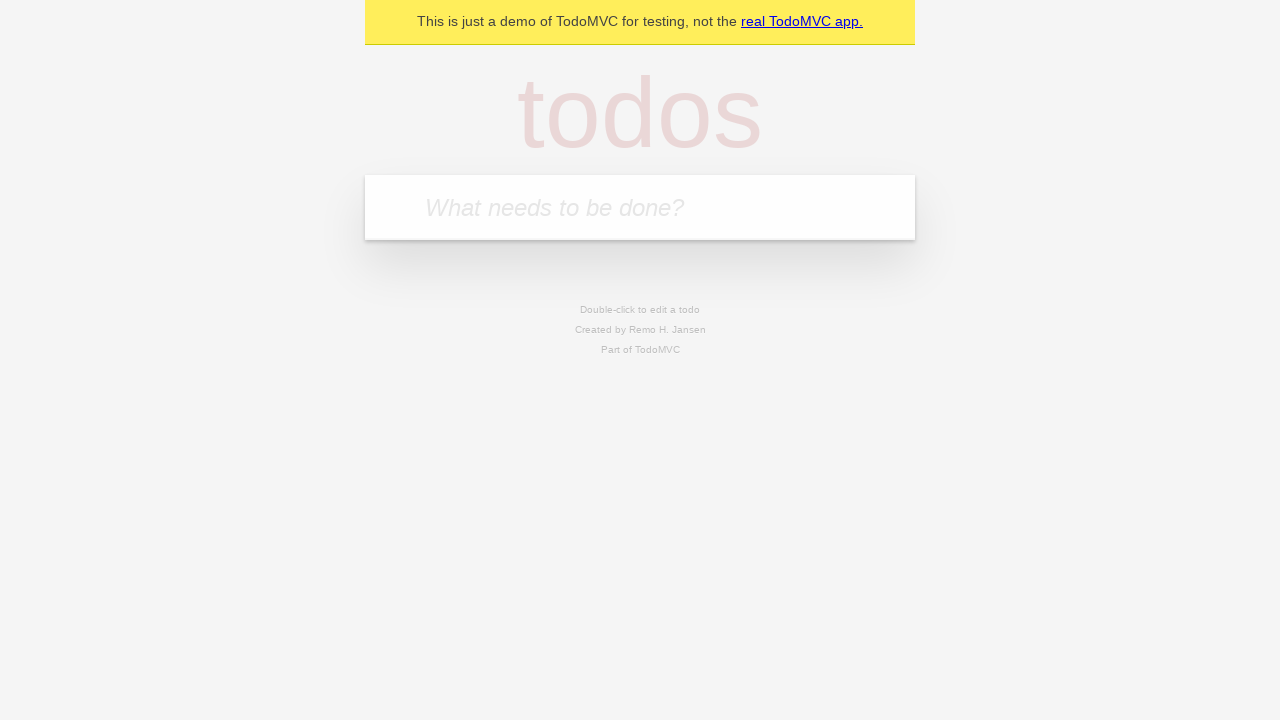

Filled new todo field with 'buy some cheese' on internal:attr=[placeholder="What needs to be done?"i]
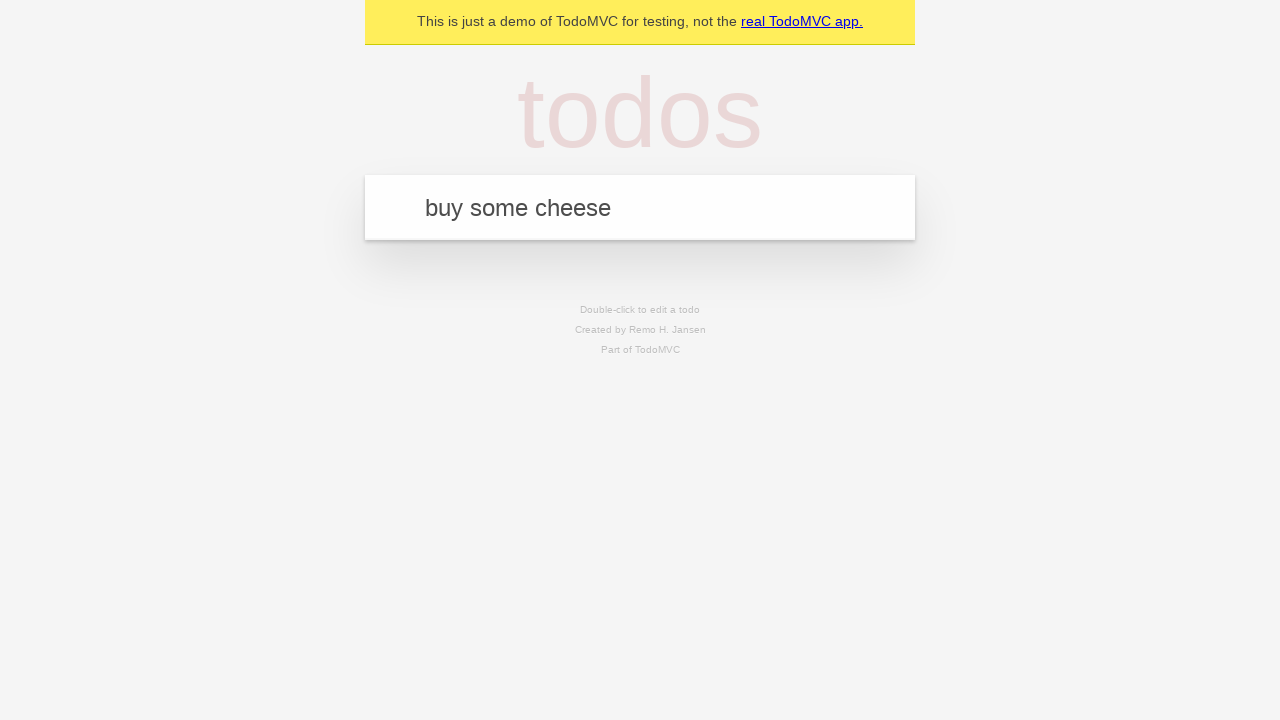

Pressed Enter to create todo 'buy some cheese' on internal:attr=[placeholder="What needs to be done?"i]
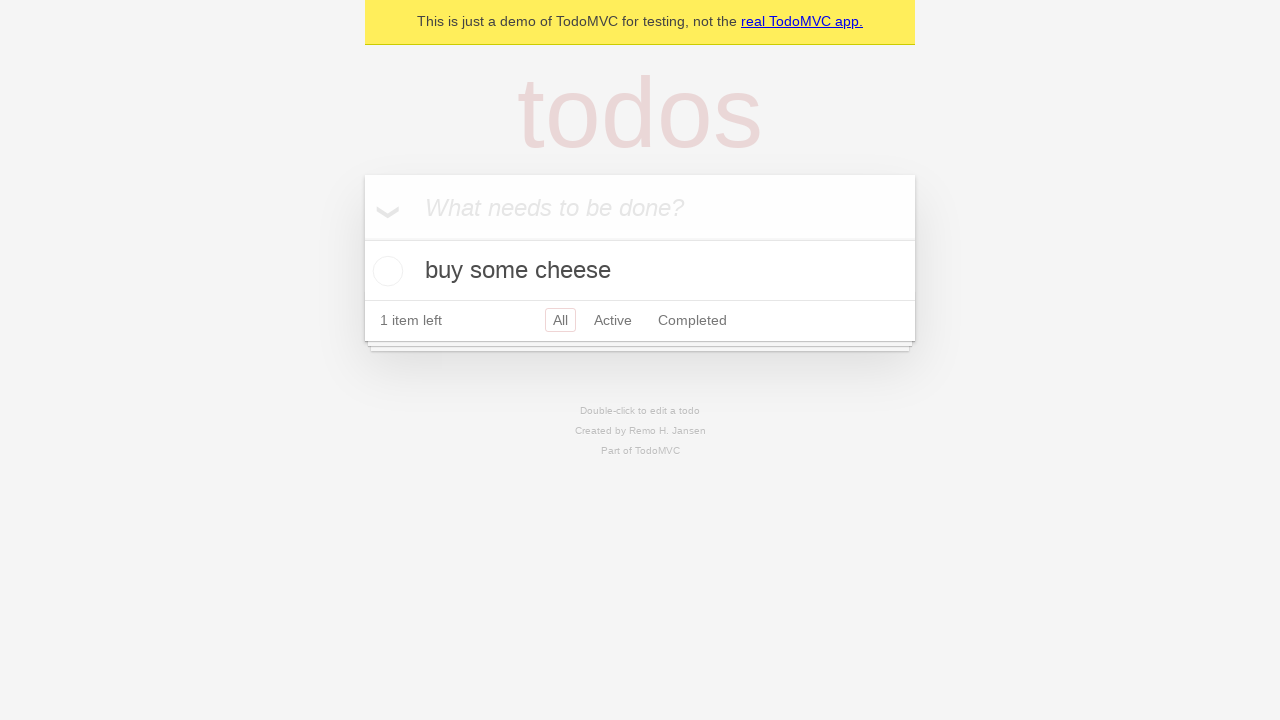

Filled new todo field with 'feed the cat' on internal:attr=[placeholder="What needs to be done?"i]
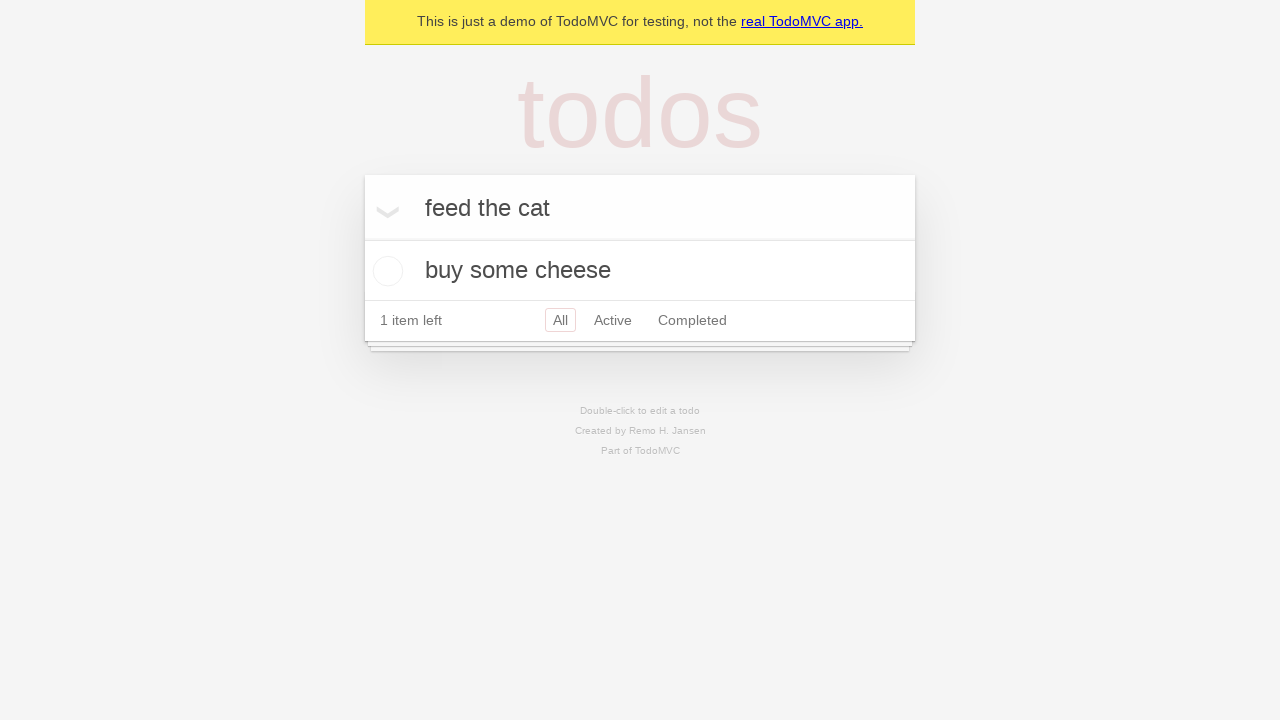

Pressed Enter to create todo 'feed the cat' on internal:attr=[placeholder="What needs to be done?"i]
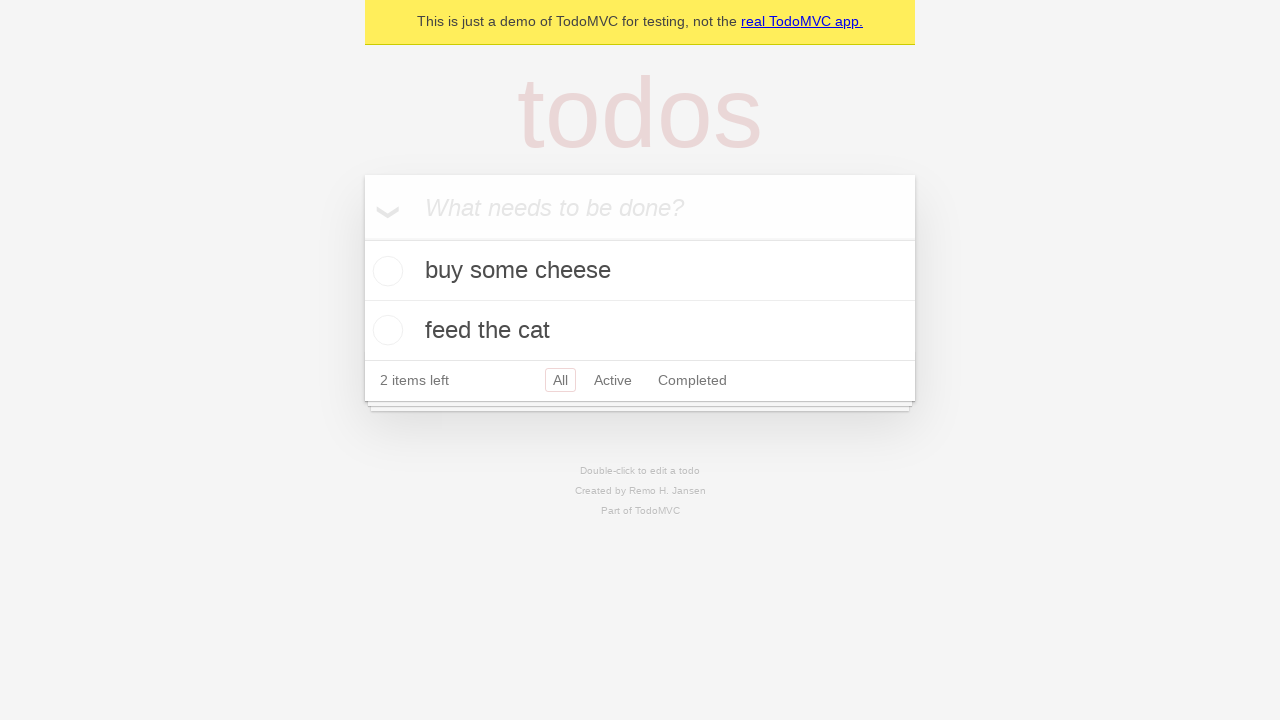

Filled new todo field with 'book a doctors appointment' on internal:attr=[placeholder="What needs to be done?"i]
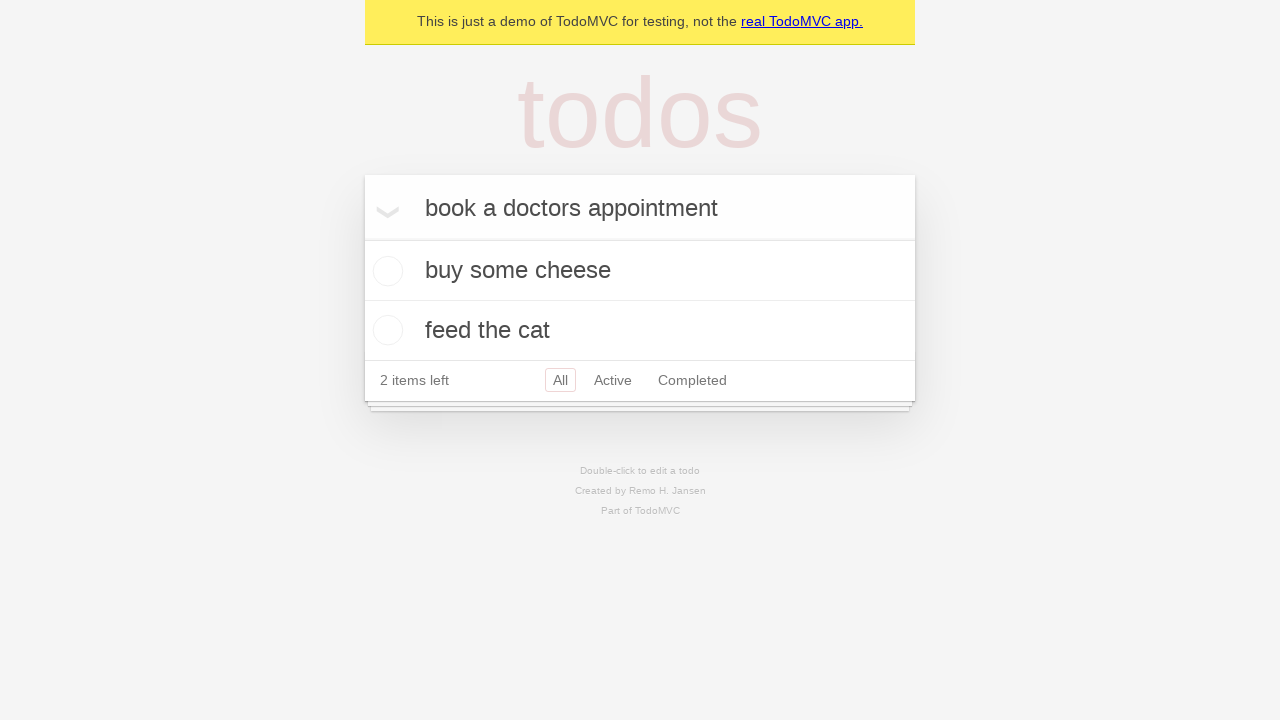

Pressed Enter to create todo 'book a doctors appointment' on internal:attr=[placeholder="What needs to be done?"i]
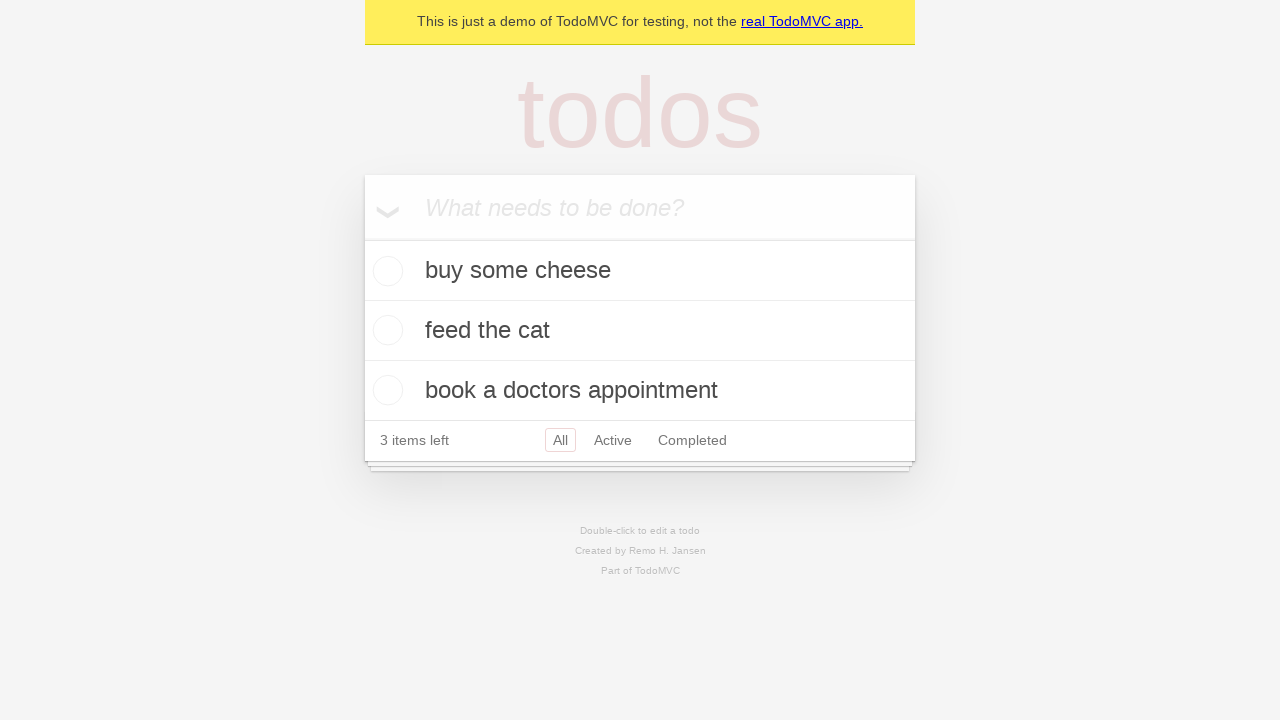

Waited for all 3 todo items to be created
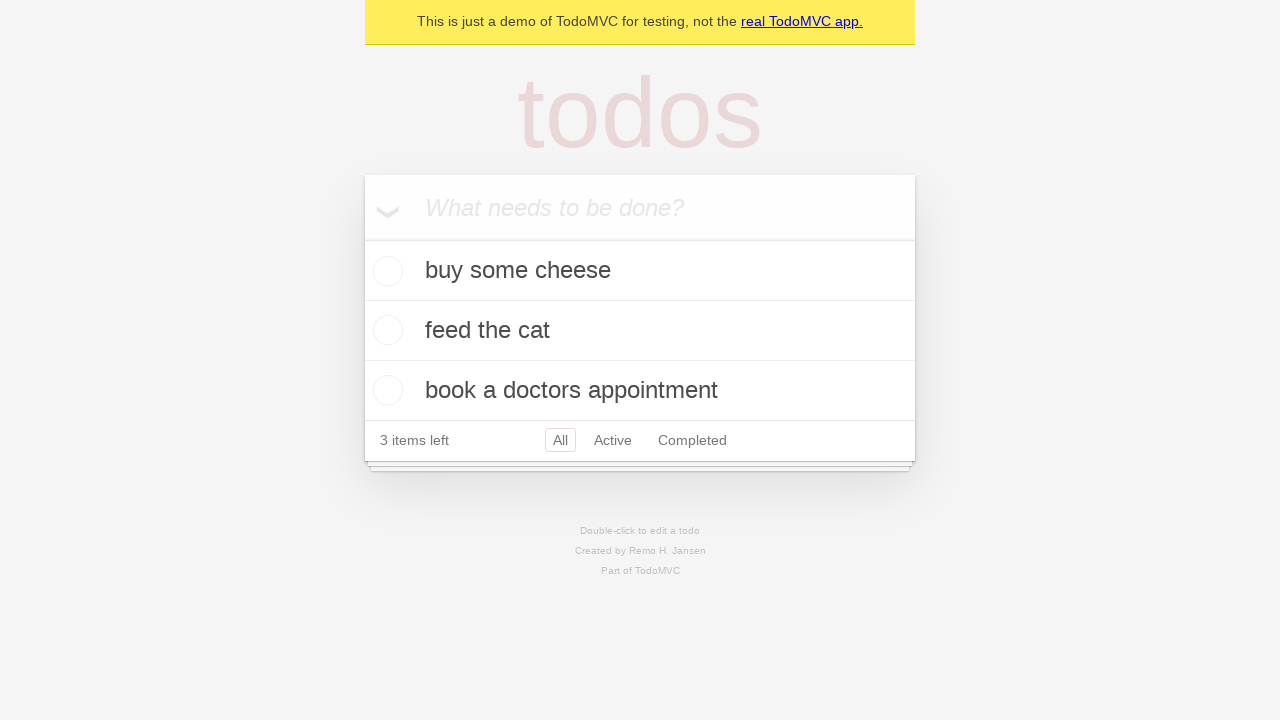

Checked the second todo item checkbox to mark it complete at (385, 330) on internal:testid=[data-testid="todo-item"s] >> nth=1 >> internal:role=checkbox
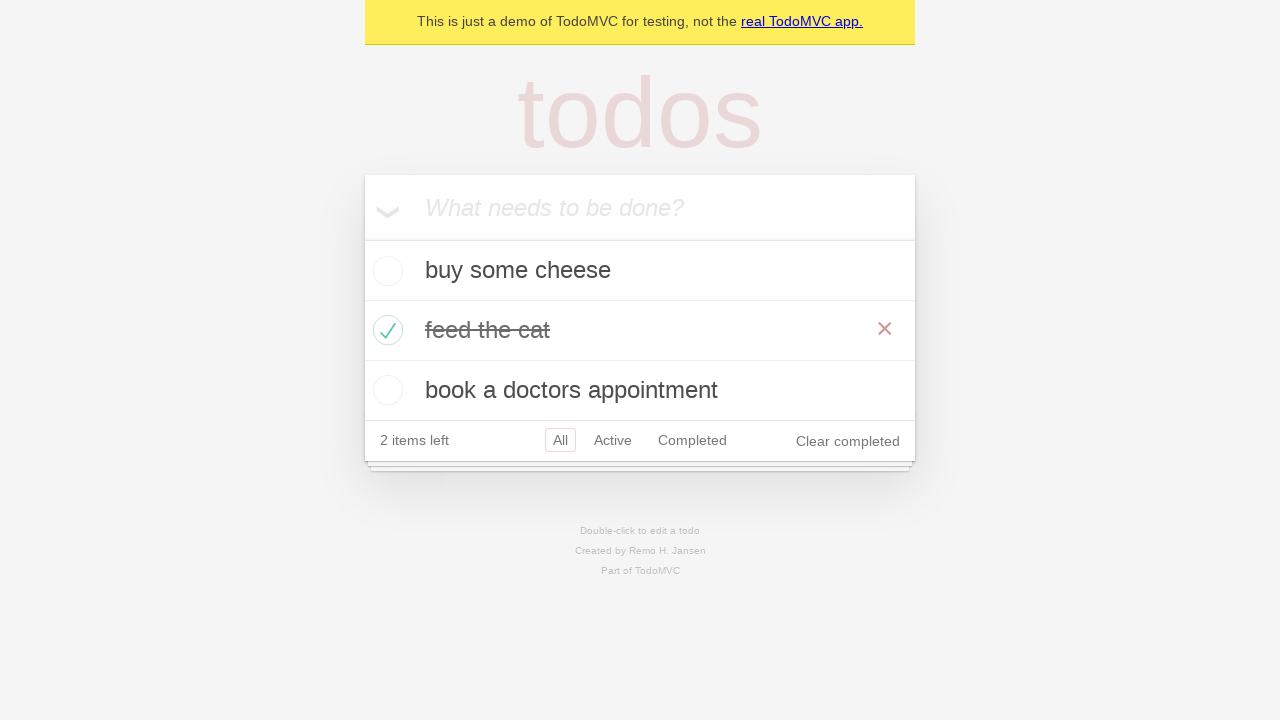

Clicked Active filter link to display only incomplete items at (613, 440) on internal:role=link[name="Active"i]
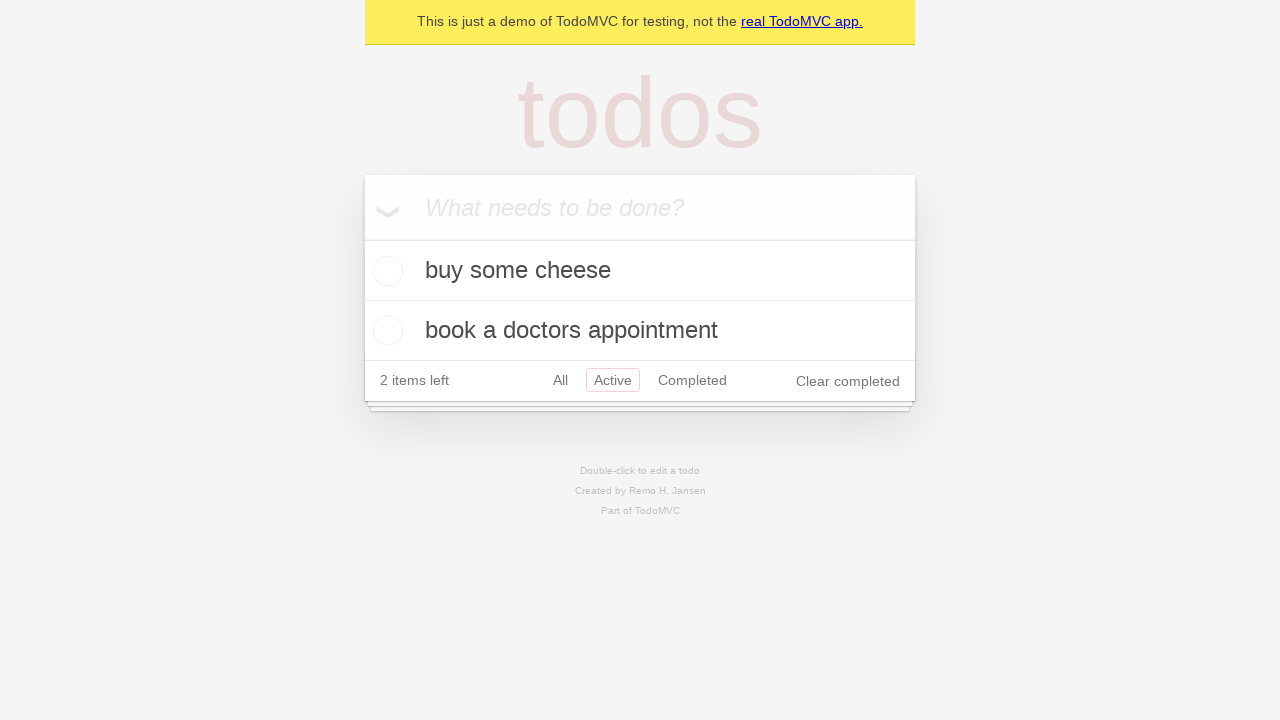

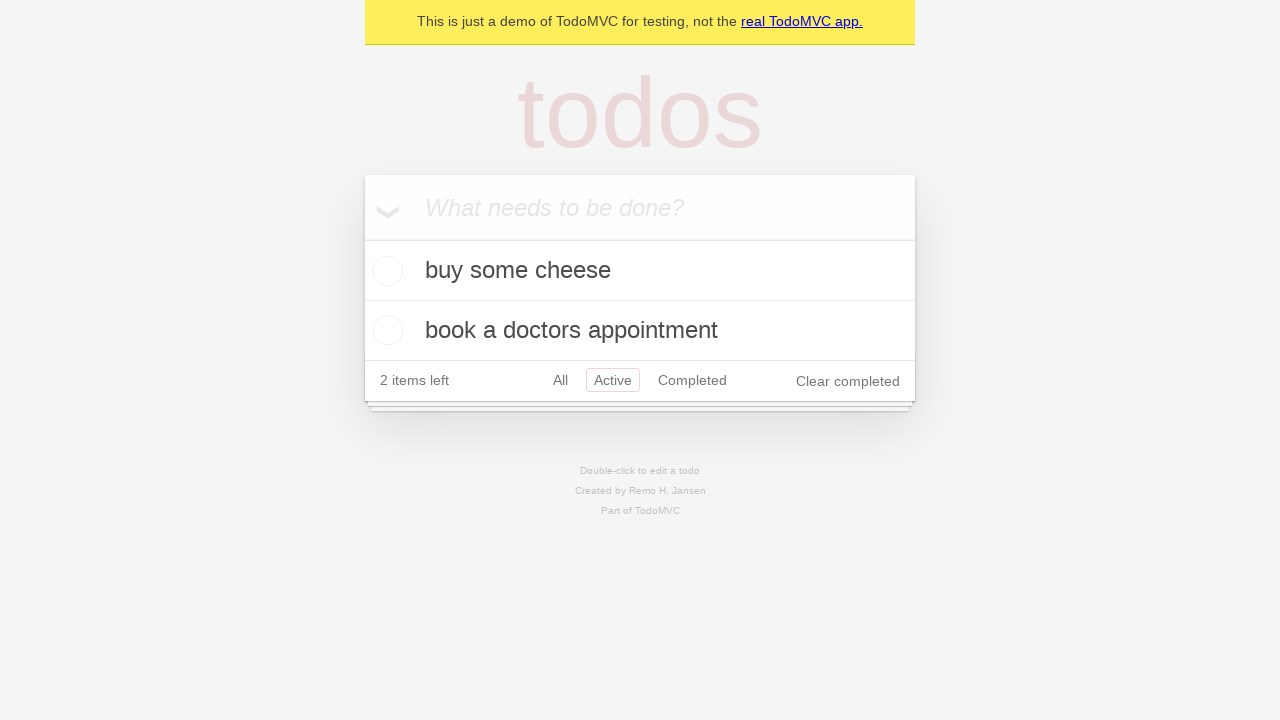